Tests auto-suggest dropdown by typing a partial country name and selecting the matching option from the suggestions

Starting URL: https://rahulshettyacademy.com/dropdownsPractise/

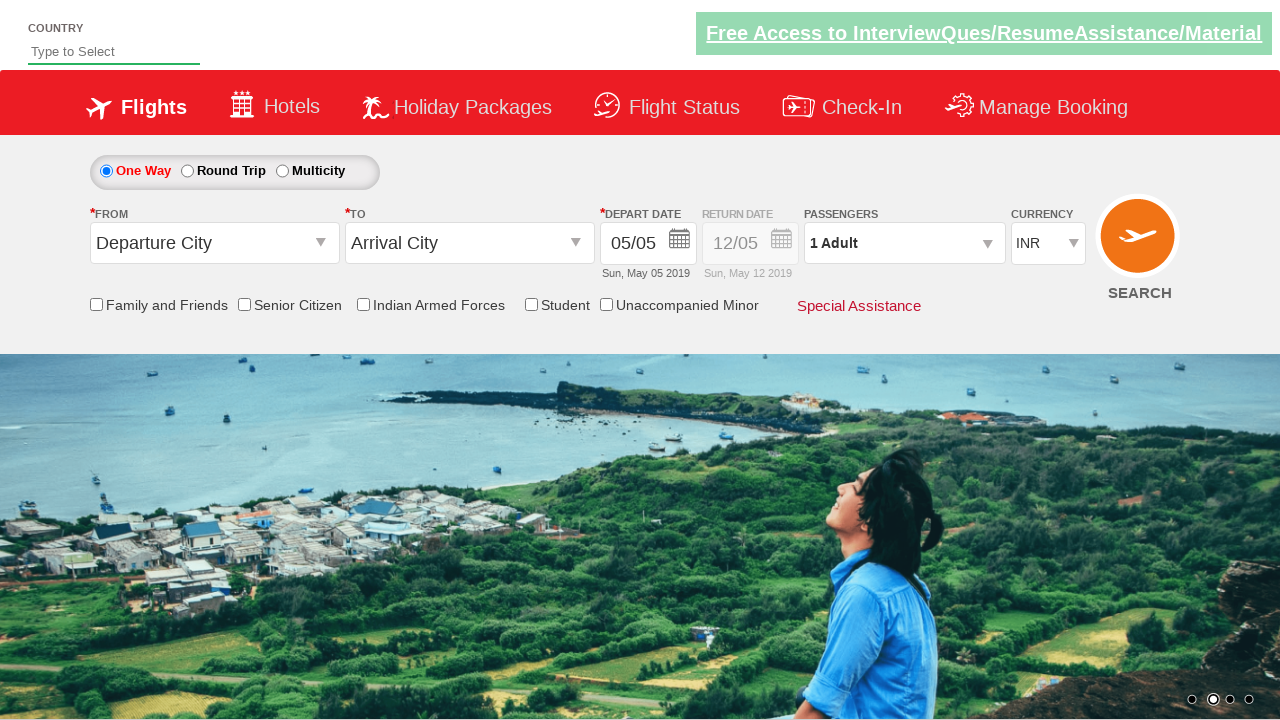

Typed 'ind' in auto-suggest field on #autosuggest
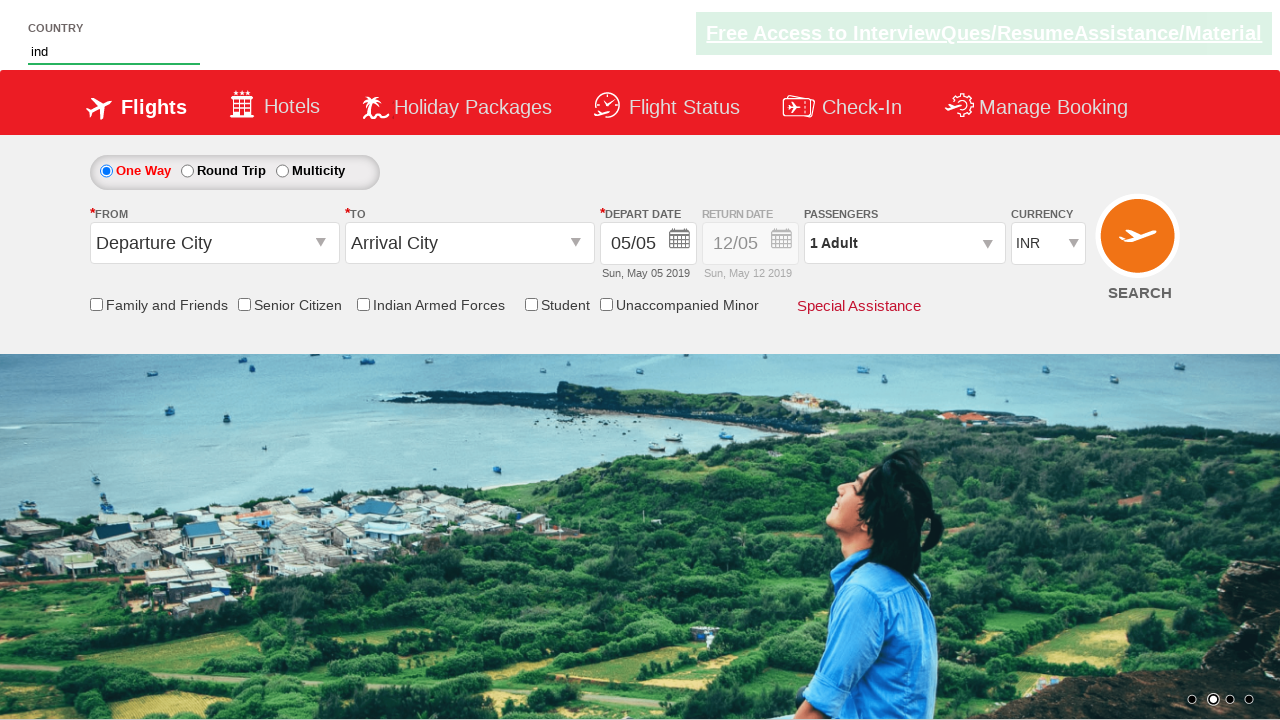

Suggestions dropdown appeared with matching options
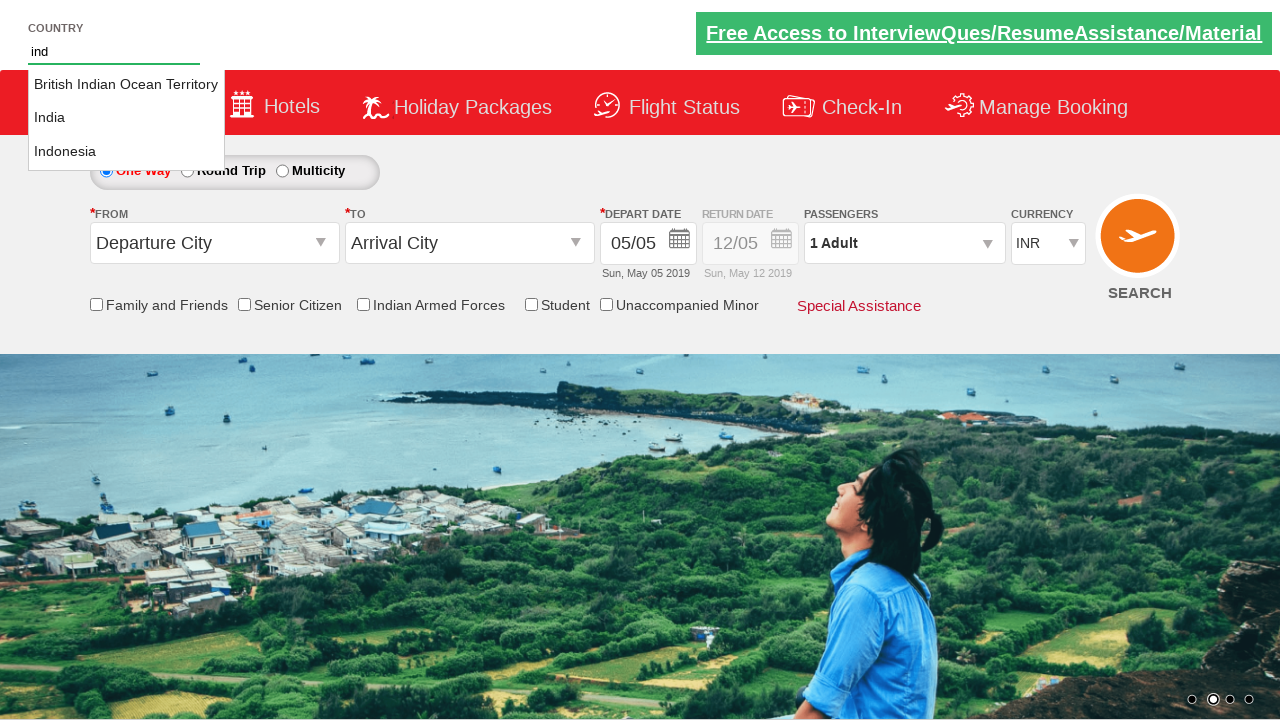

Selected 'India' from the auto-suggest dropdown at (126, 118) on li.ui-menu-item a:text-is('India')
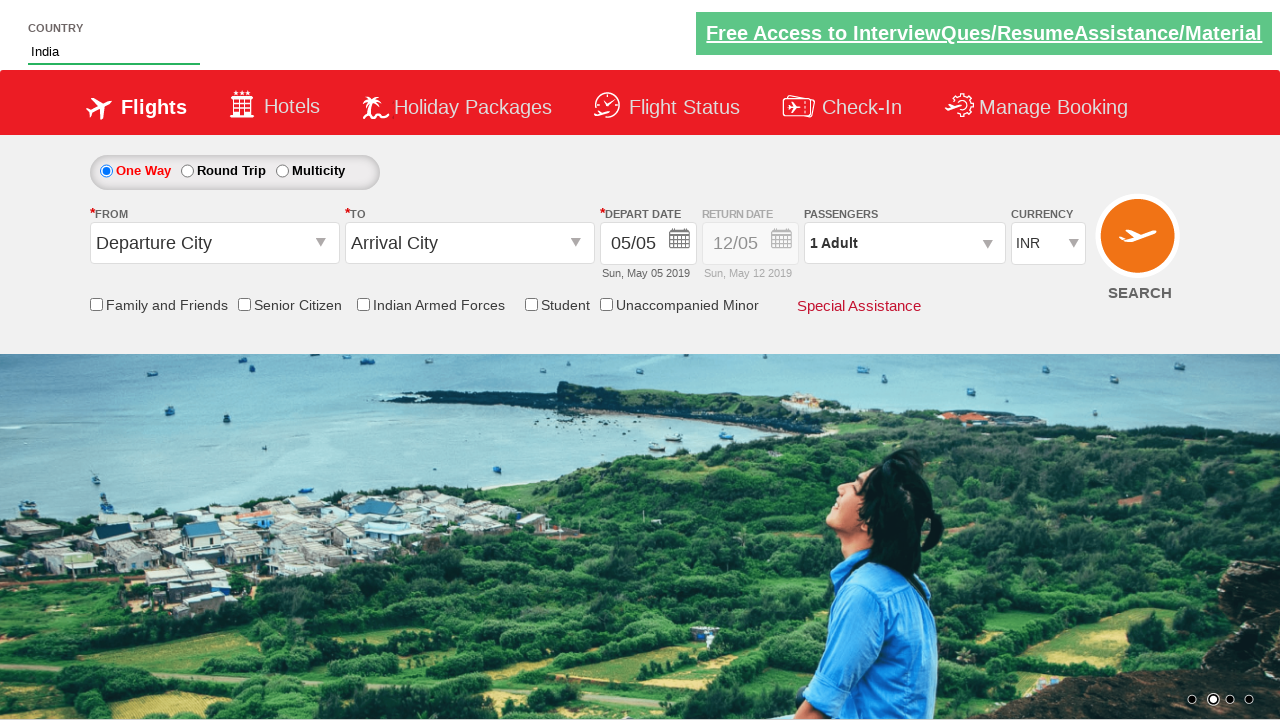

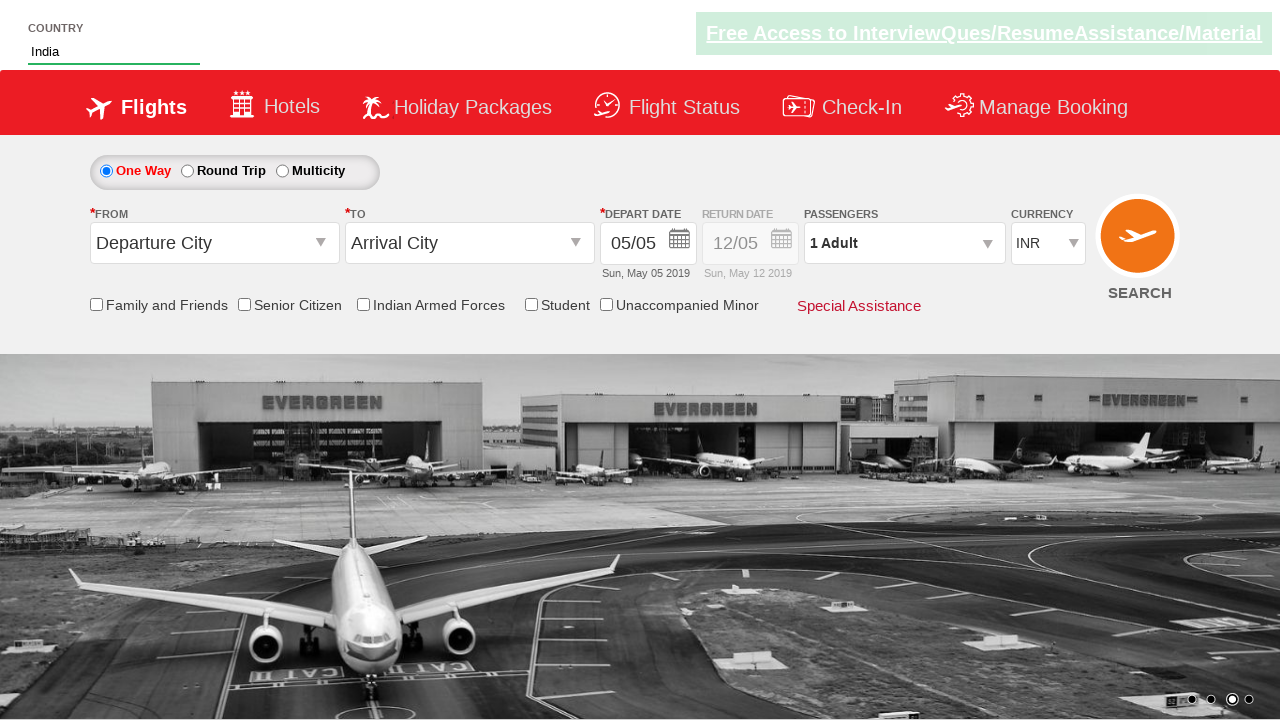